Tests the grid search functionality on LeafGround by entering "Shirt" in the search filter and pressing Enter to filter the product list.

Starting URL: https://www.leafground.com/grid.xhtml

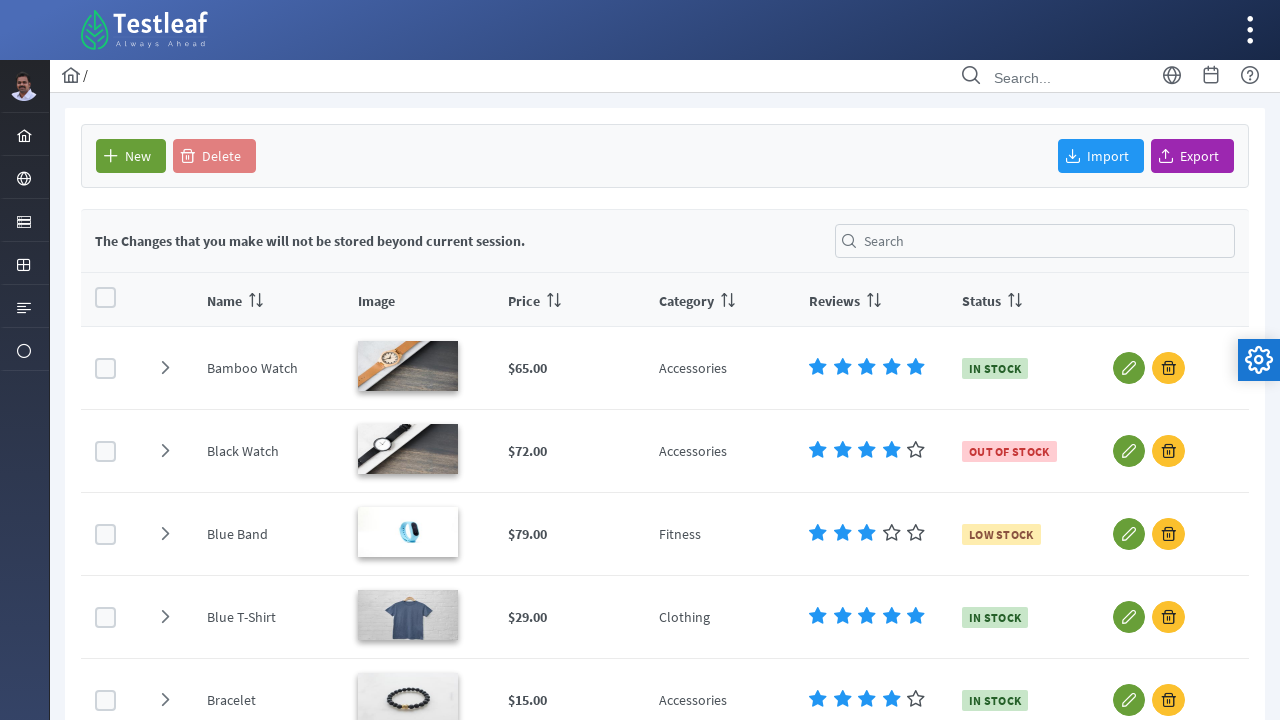

Filled search filter with 'Shirt' on #form\:dt-products\:globalFilter
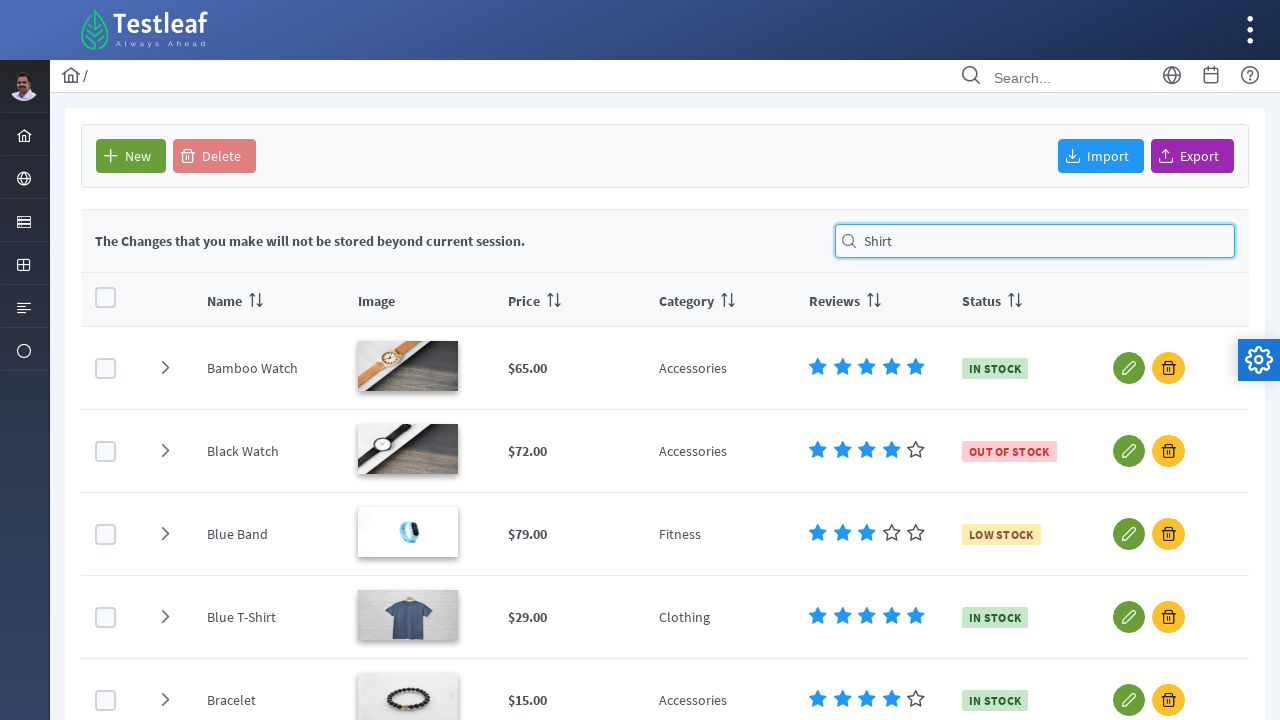

Pressed Enter to apply search filter on #form\:dt-products\:globalFilter
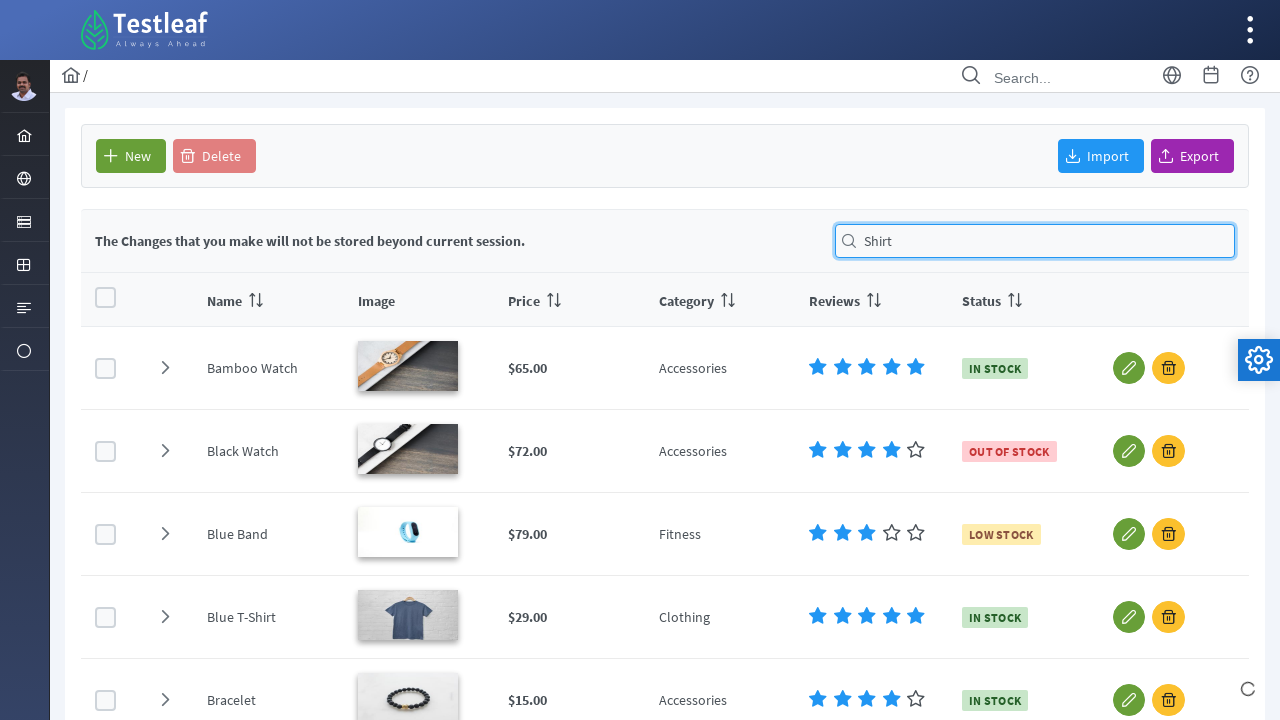

Filtered product results loaded with 'Product Details' visible
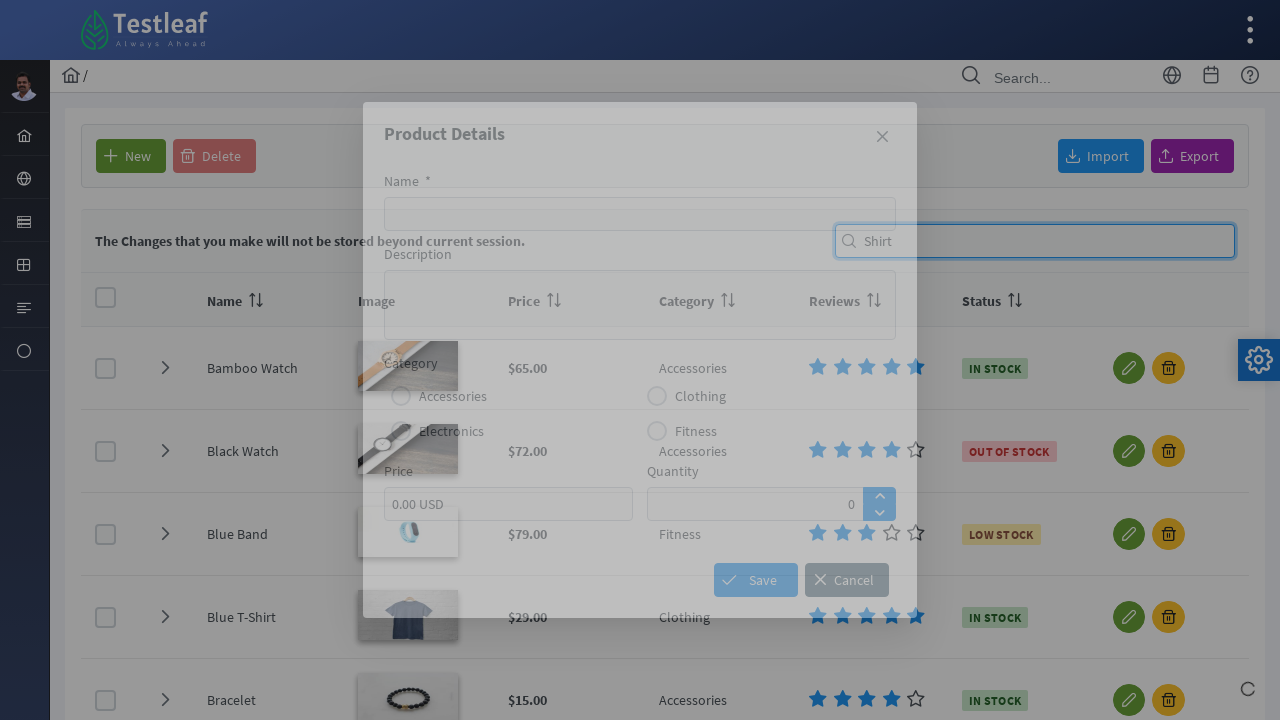

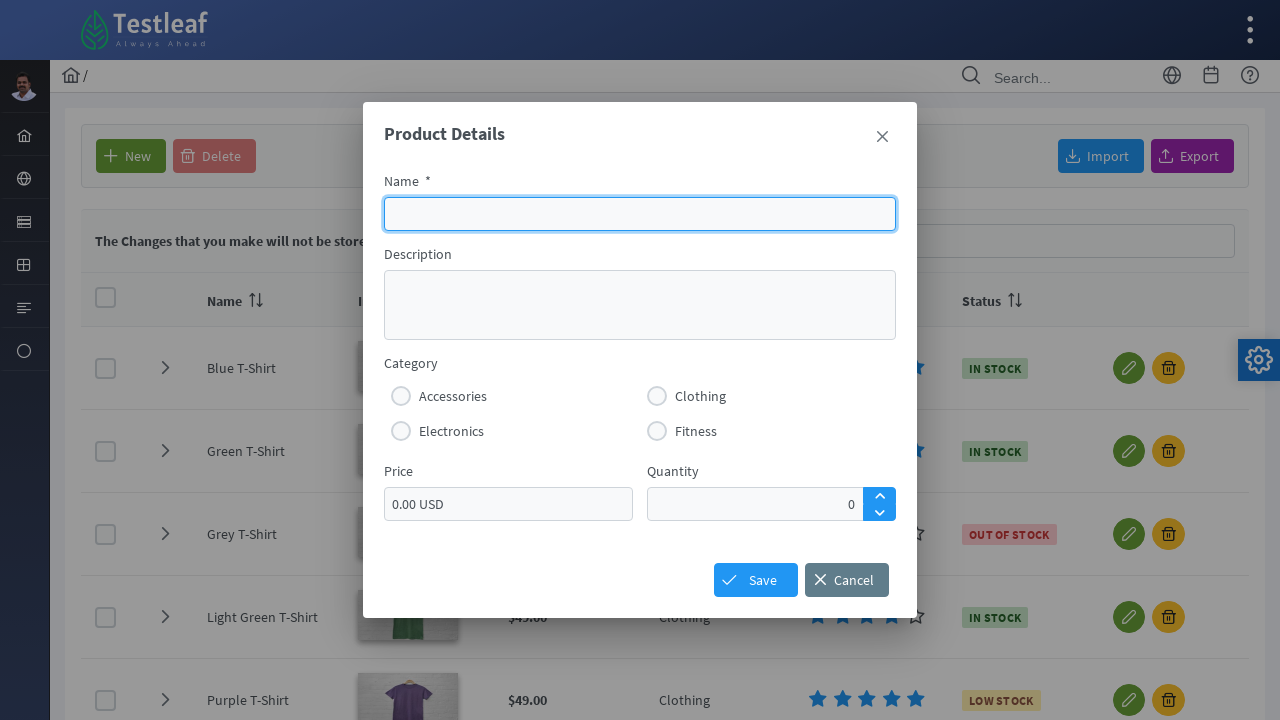